Tests clicking a button that requires enabling first by clicking a switch button

Starting URL: https://igorsmasc.github.io/botoes_atividade_selenium/

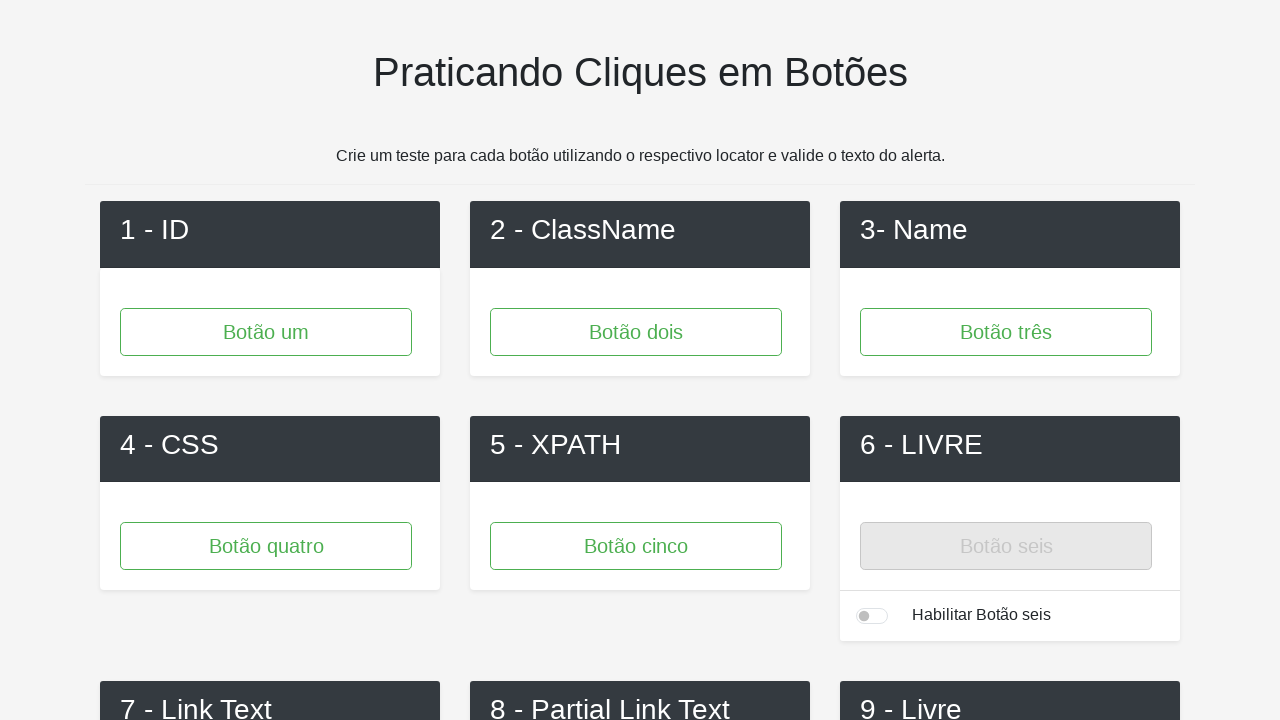

Clicked switch button to enable button 6 at (872, 616) on #button6-switch
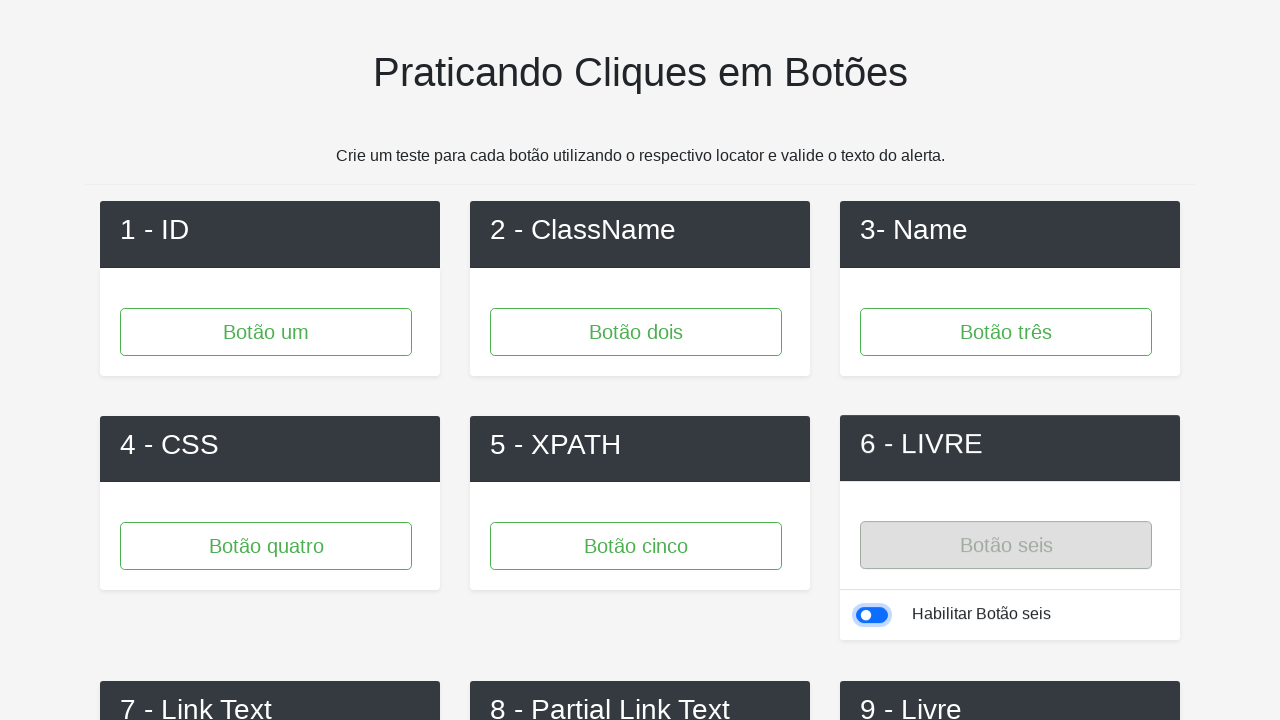

Clicked button 6 at (1006, 542) on #button6
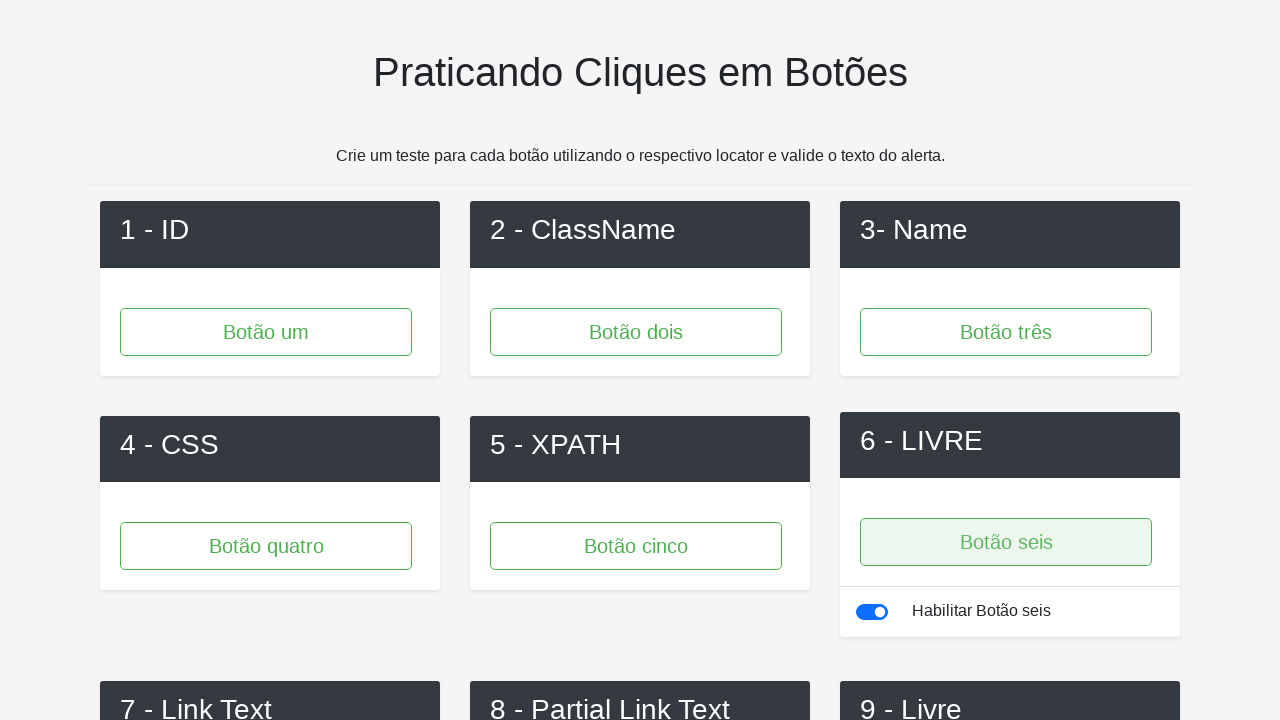

Set up alert dialog handler to accept alerts
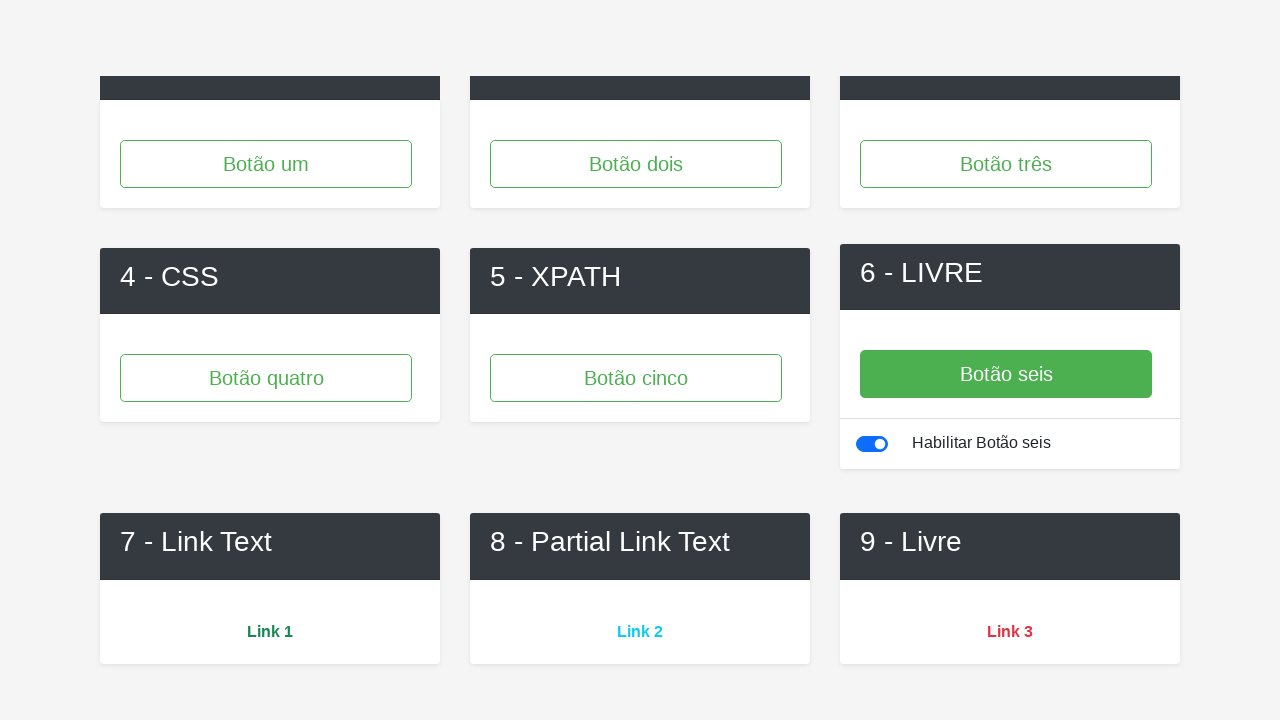

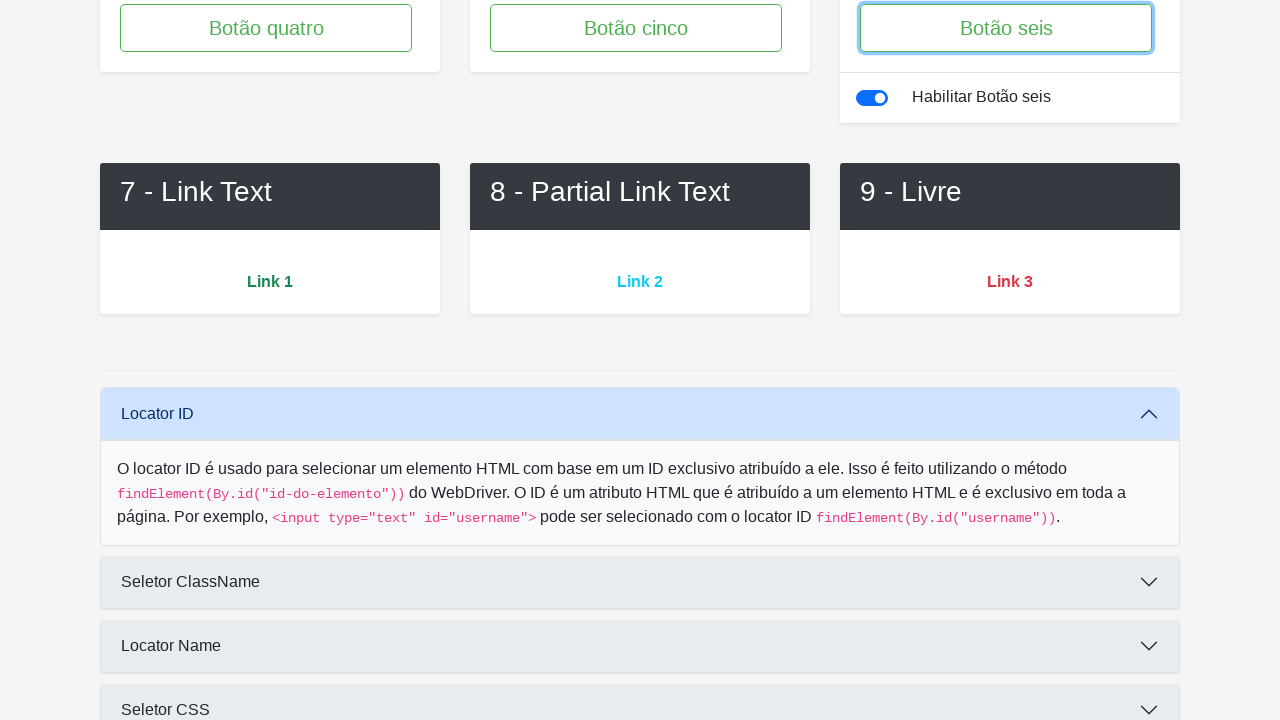